Tests navigation to A/B test page by clicking the link and verifying the page heading

Starting URL: https://the-internet.herokuapp.com/

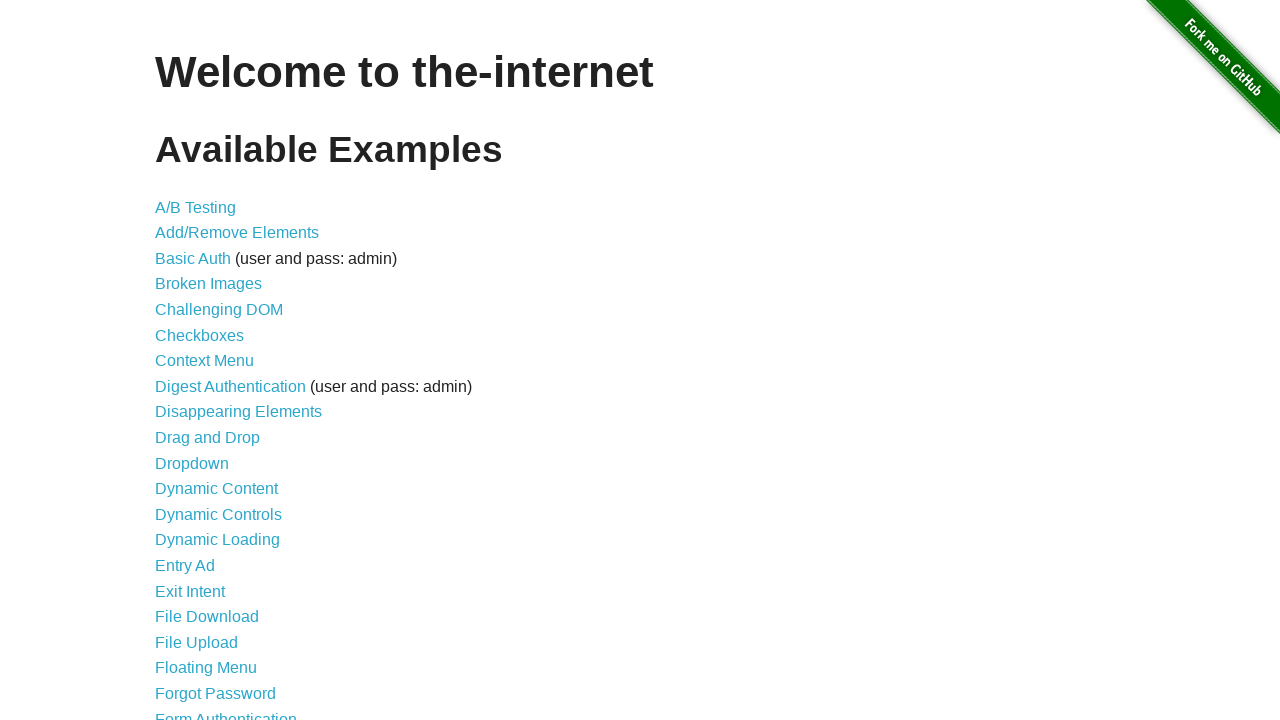

Clicked on A/B Testing link at (196, 207) on a[href='/abtest']
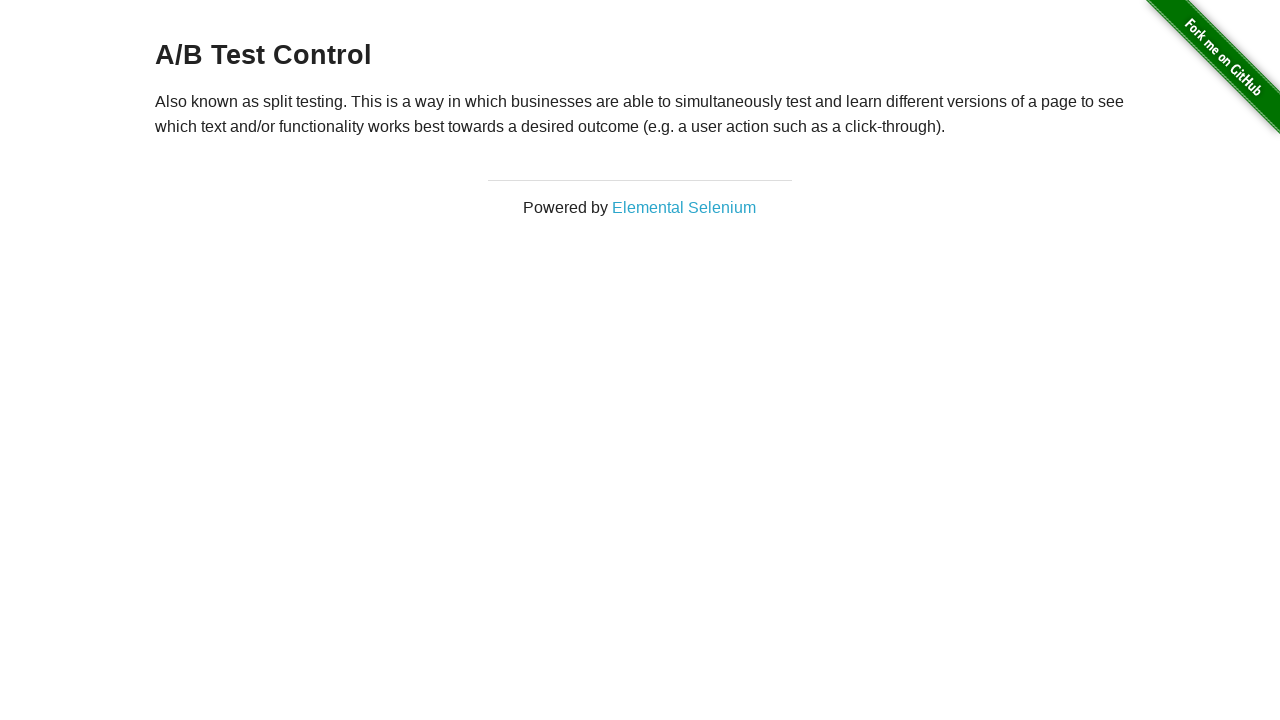

A/B Testing page heading loaded and verified
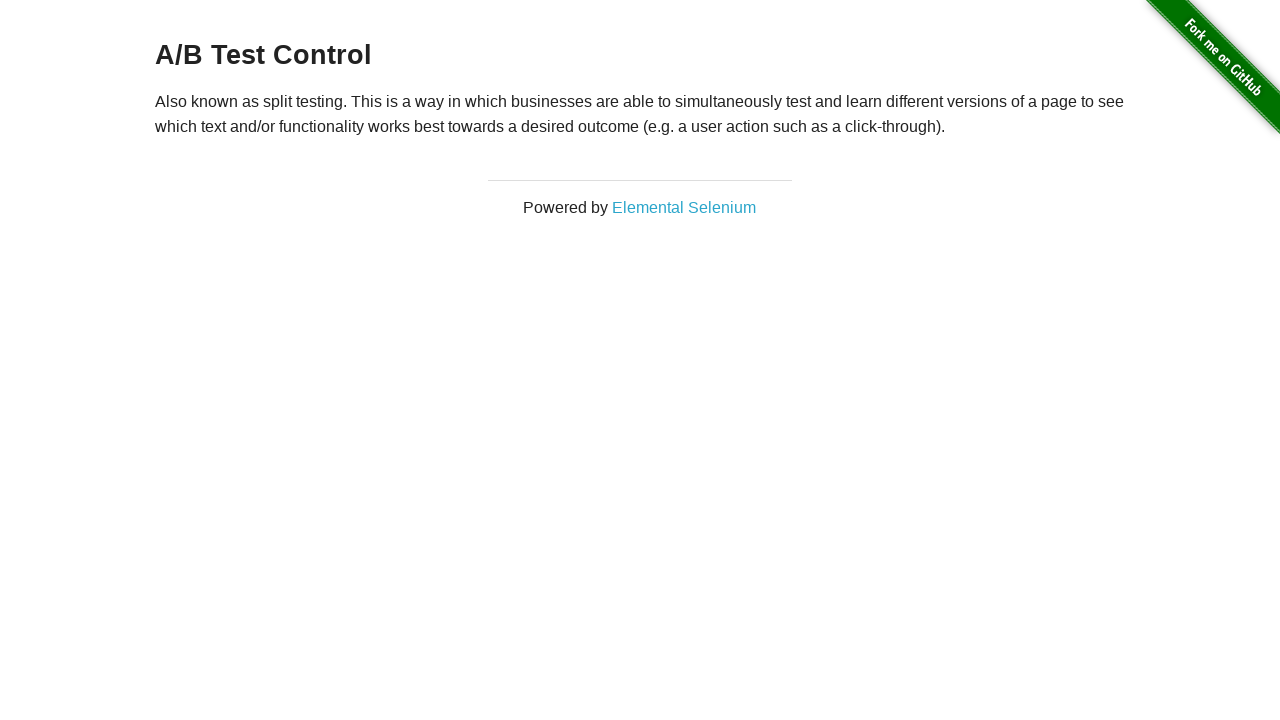

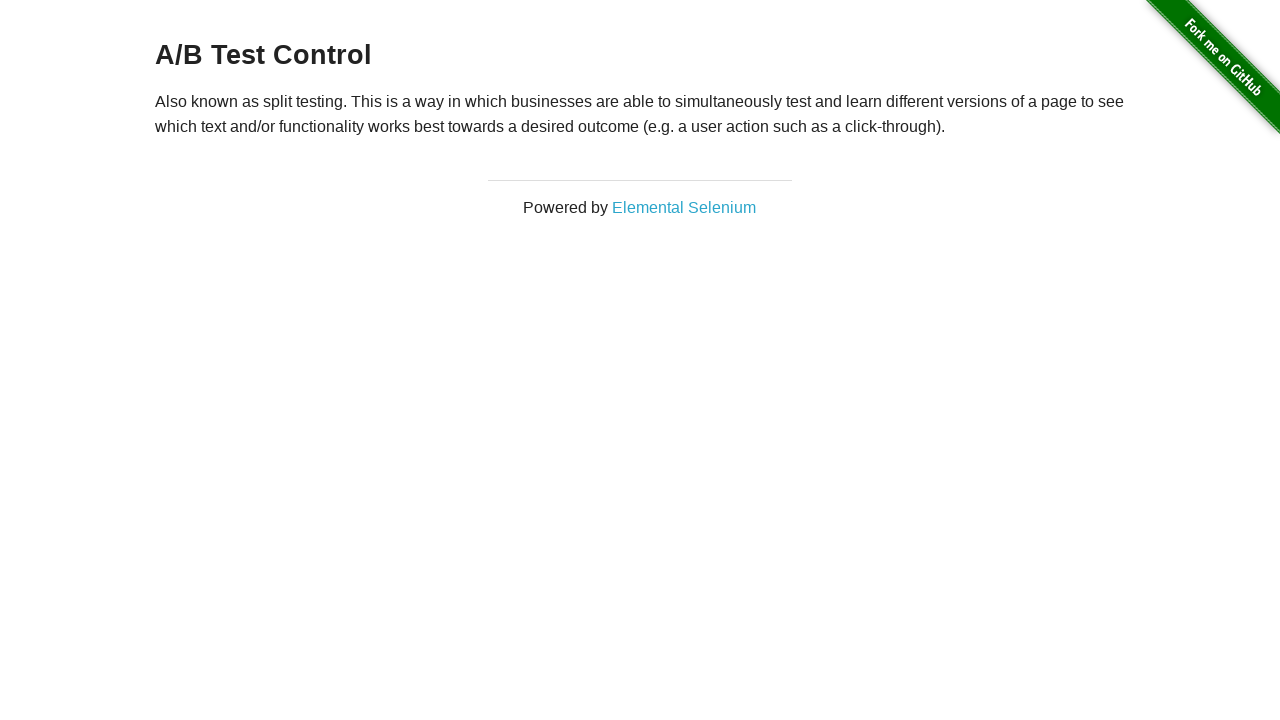